Tests clicking a button with a dynamically generated ID multiple times, refreshing the page between each click to verify the button can still be located regardless of its changing ID.

Starting URL: http://uitestingplayground.com/dynamicid

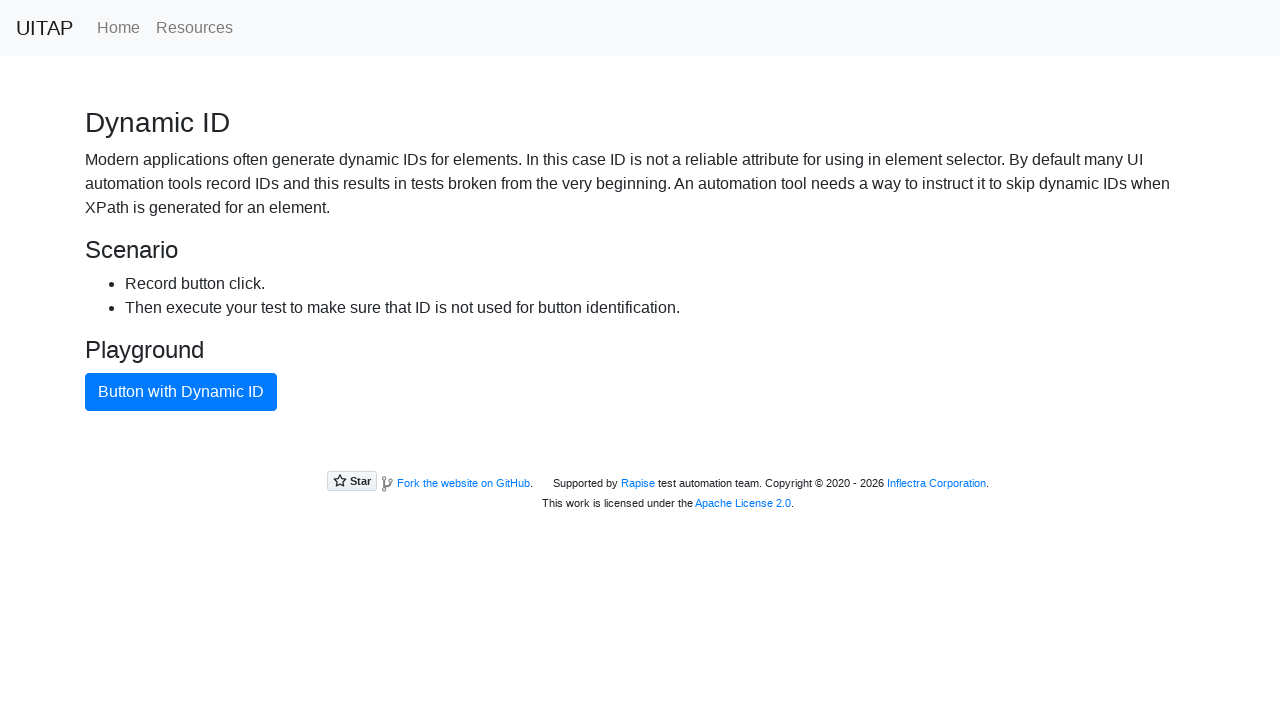

Clicked button with dynamic ID at (181, 392) on button.btn-primary
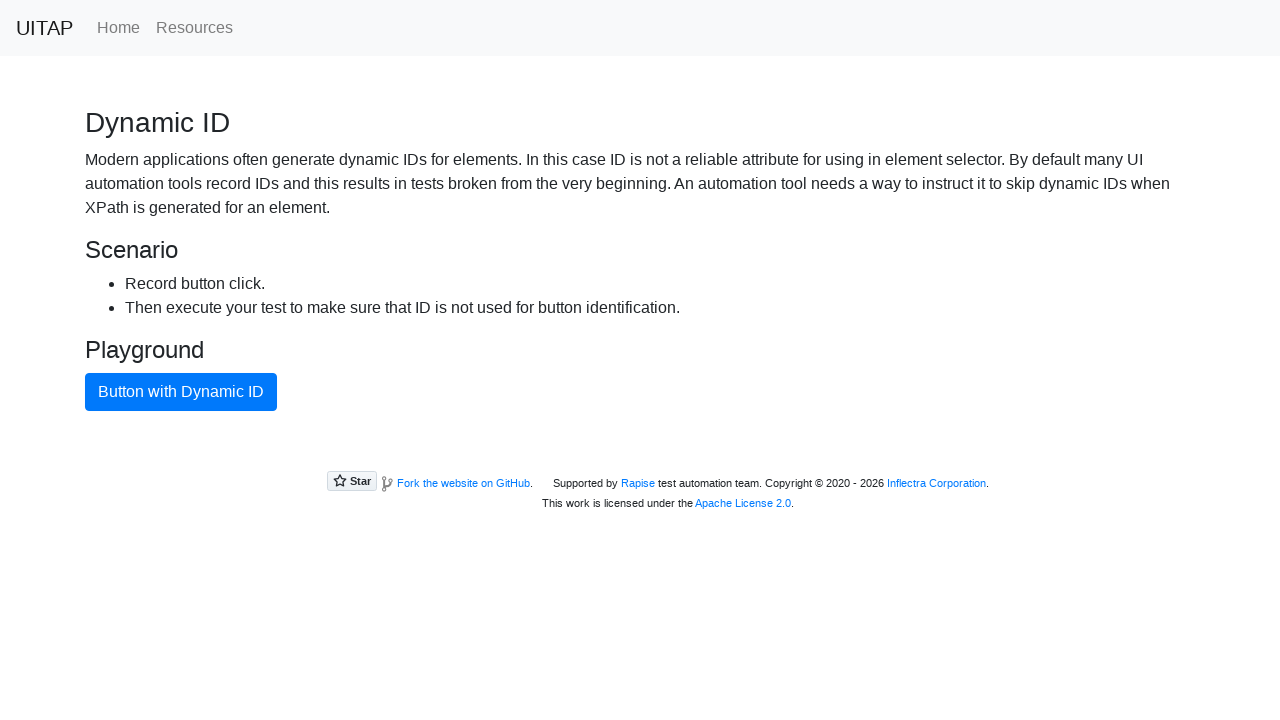

Refreshed page to generate new dynamic button ID
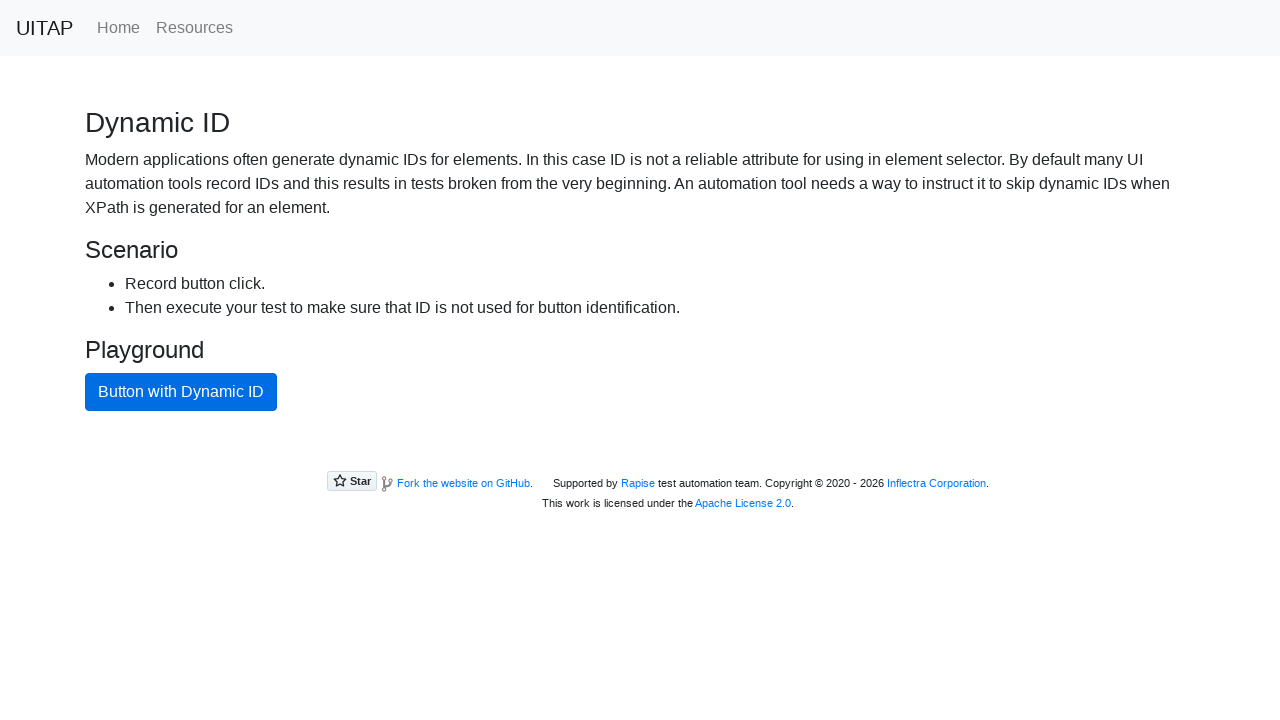

Button with new dynamic ID is now available
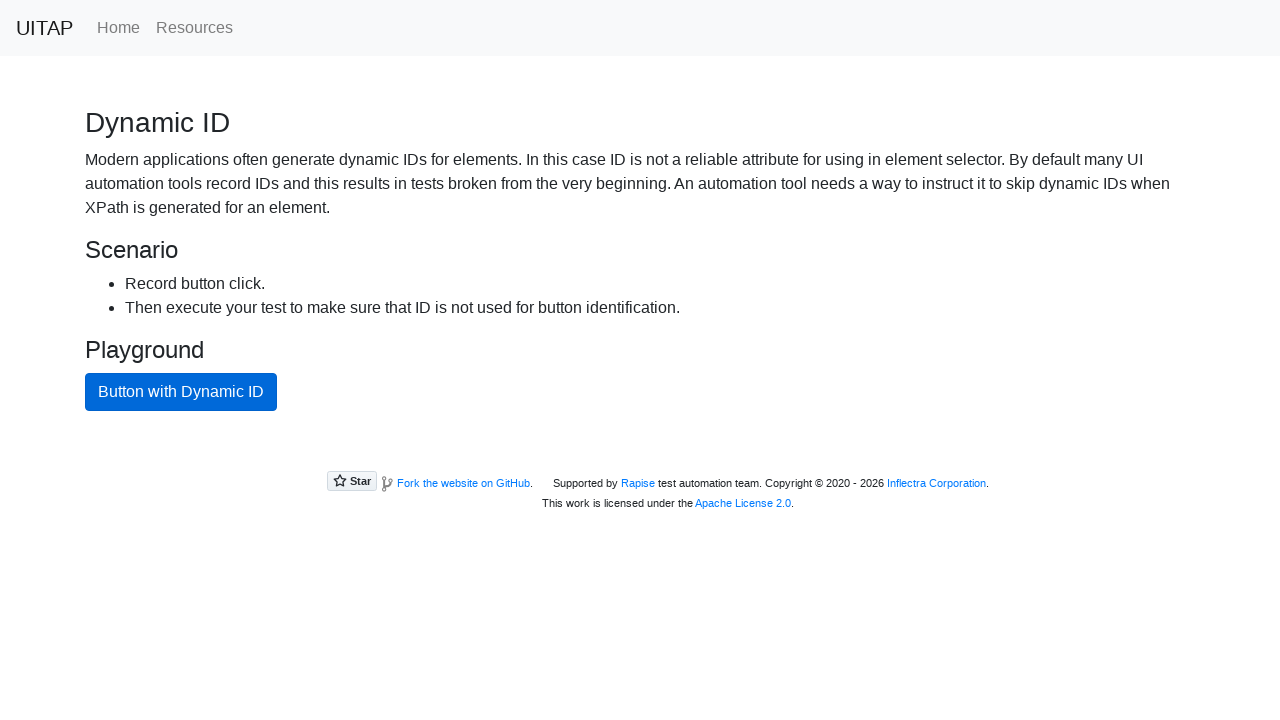

Clicked button with dynamic ID at (181, 392) on button.btn-primary
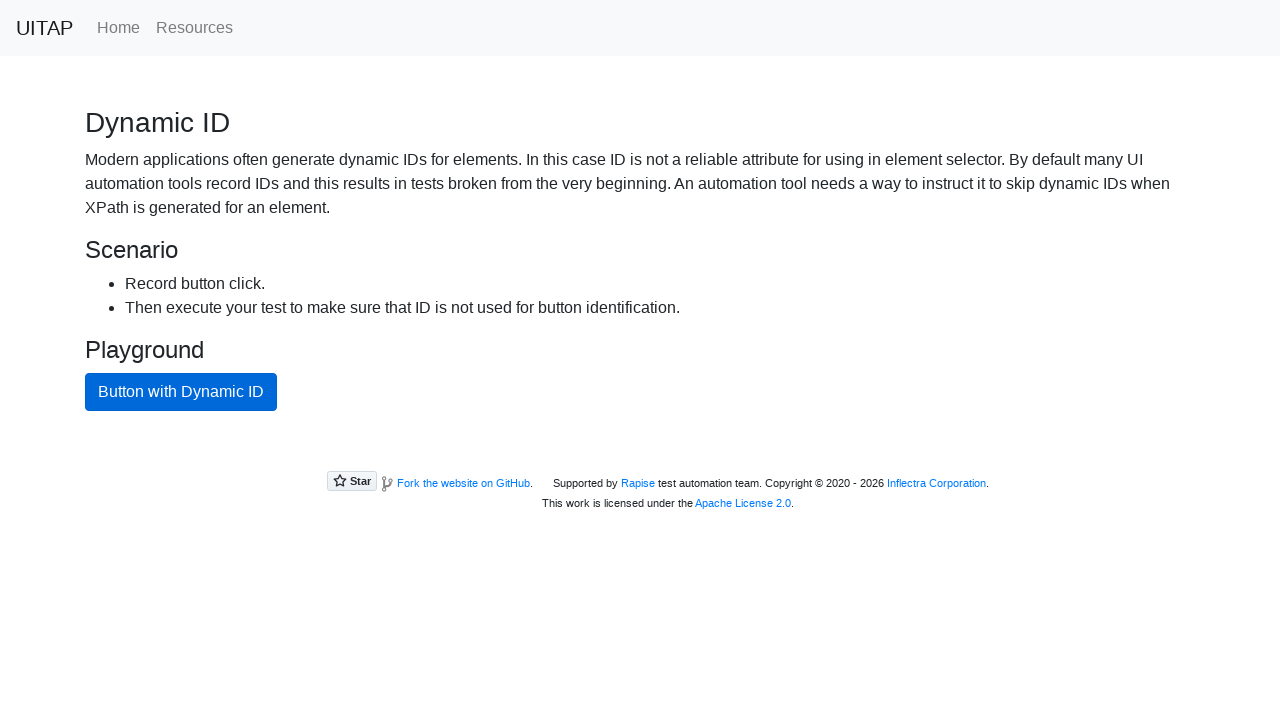

Refreshed page to generate new dynamic button ID
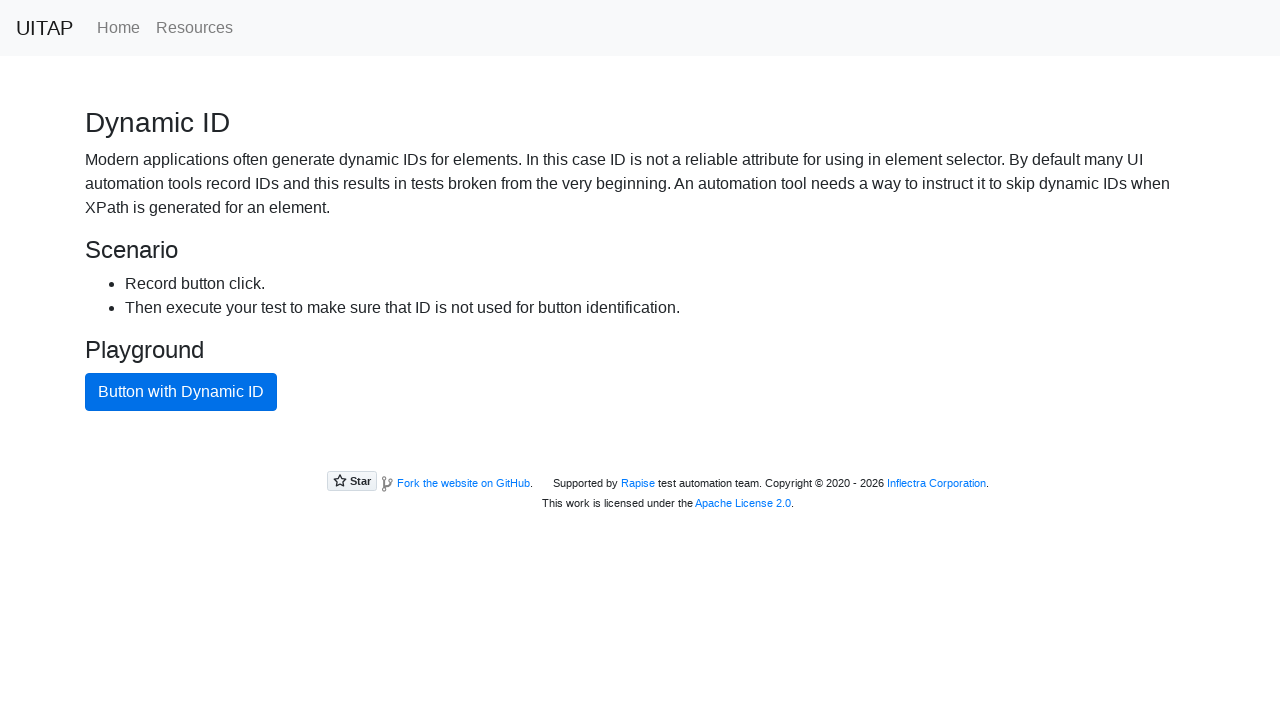

Button with new dynamic ID is now available
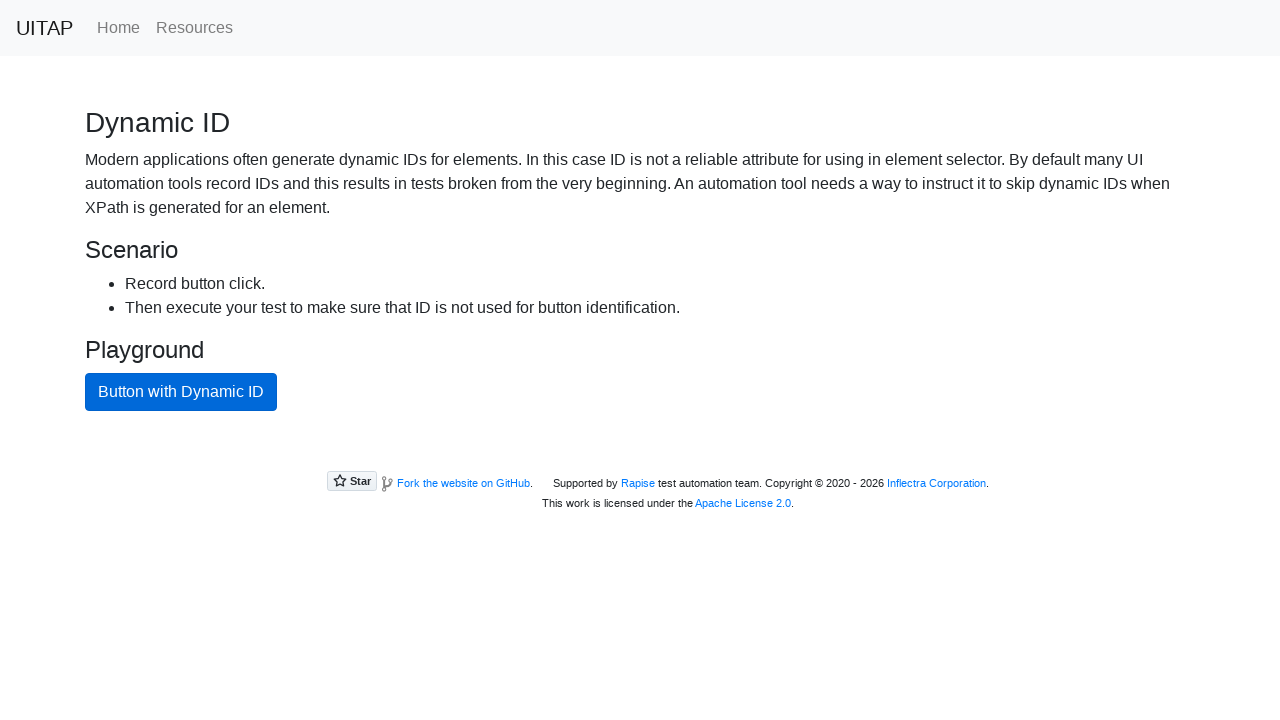

Clicked button with dynamic ID at (181, 392) on button.btn-primary
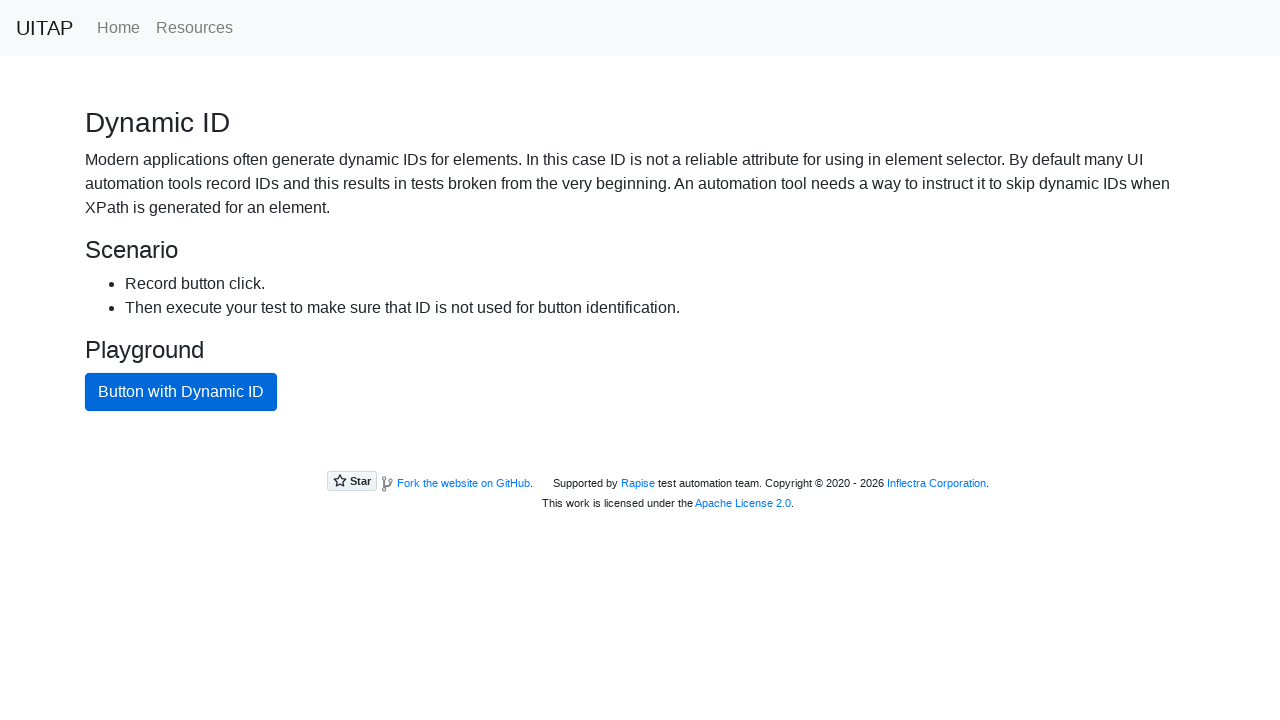

Refreshed page to generate new dynamic button ID
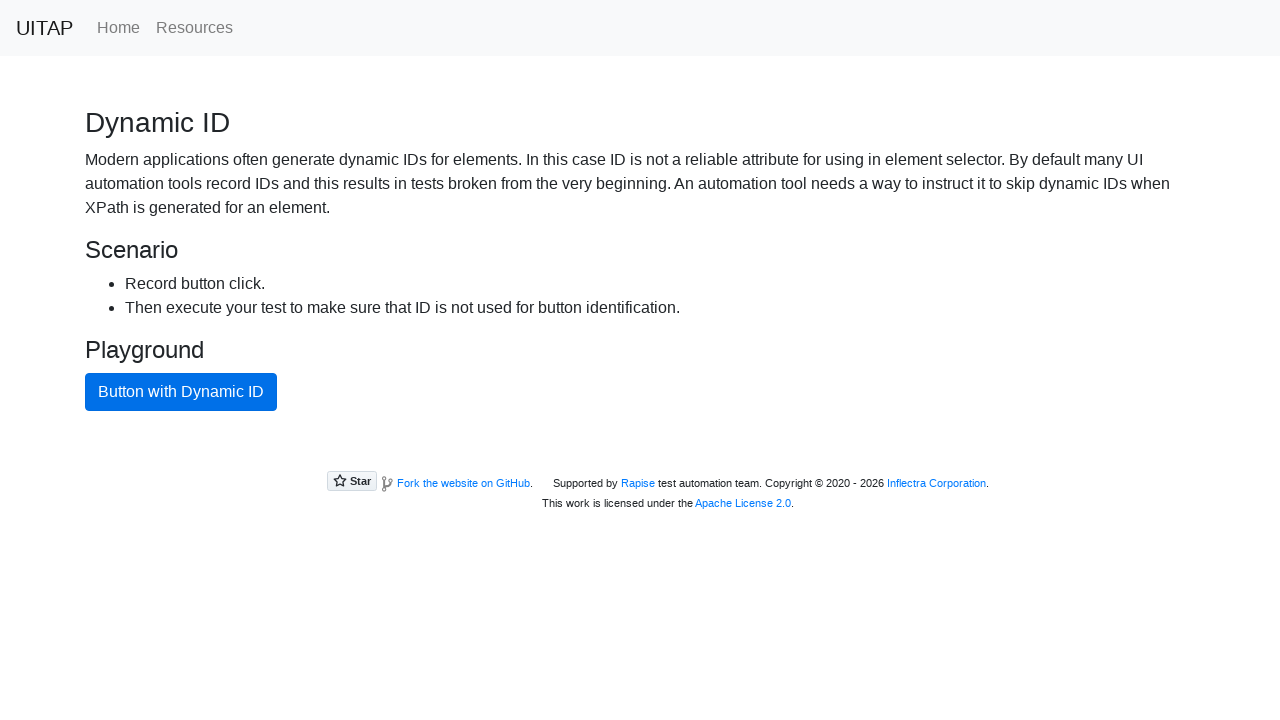

Button with new dynamic ID is now available
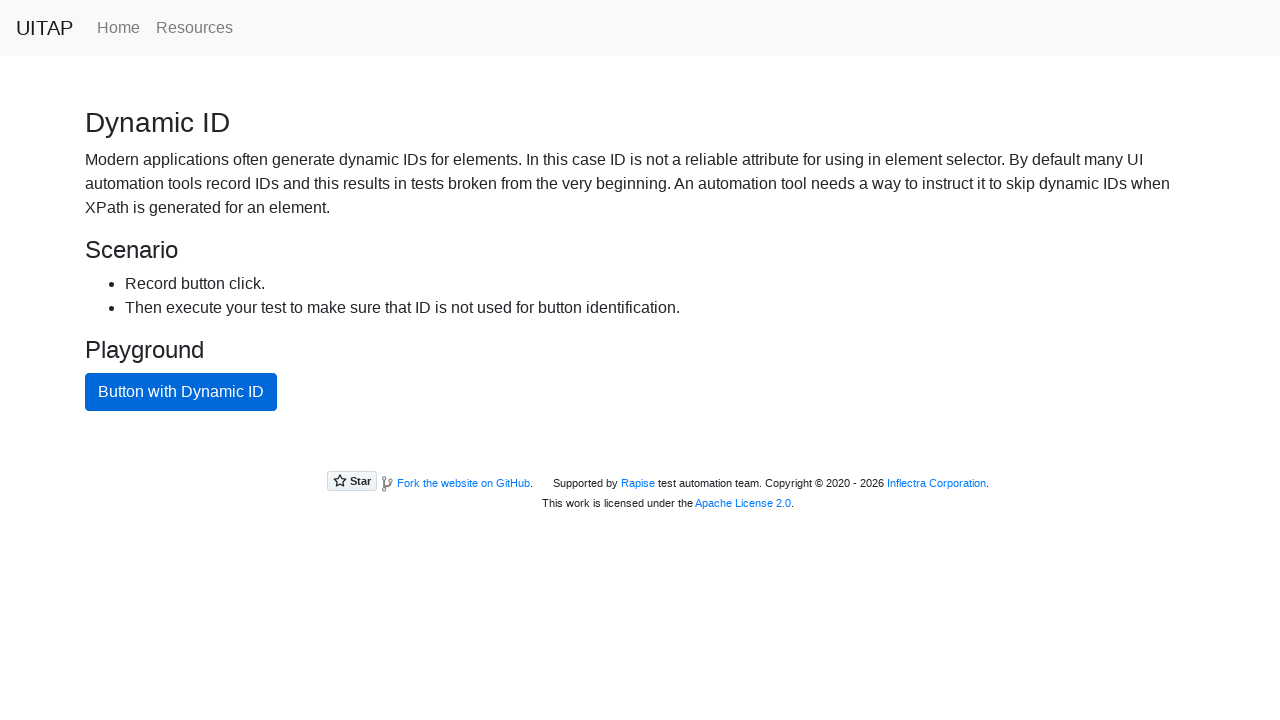

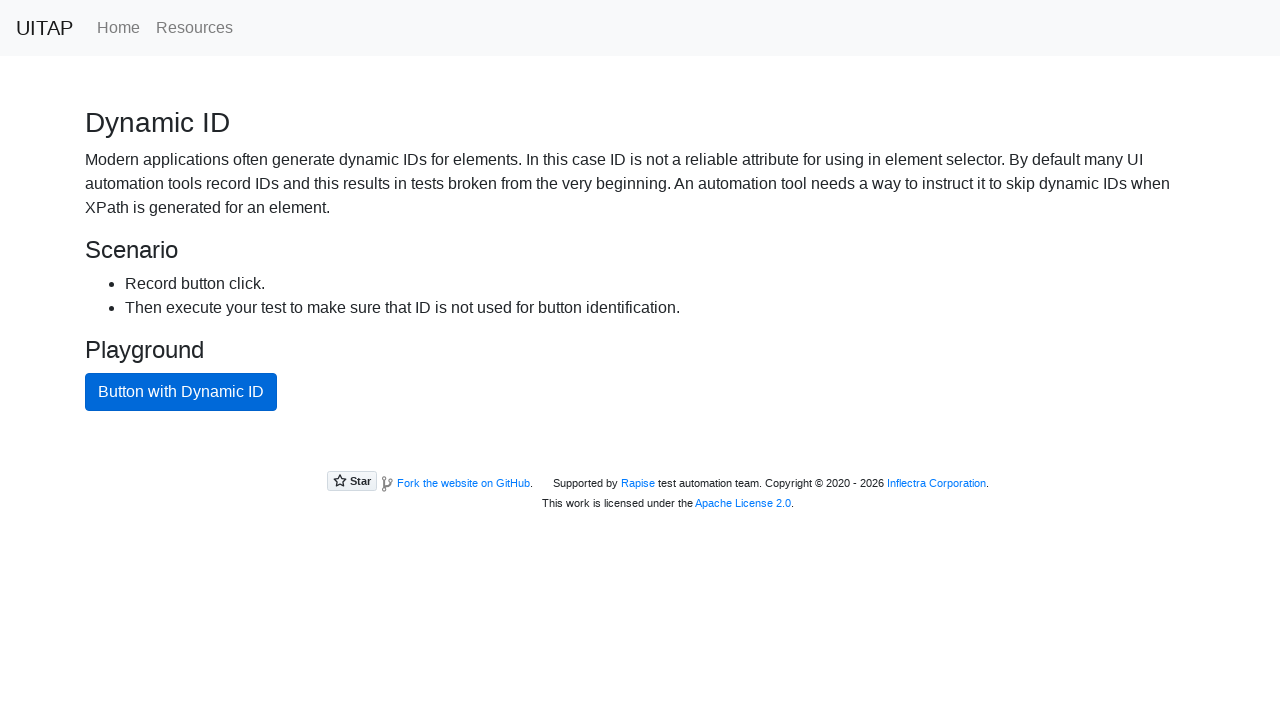